Tests credit simulation form with 1000 euros loan for 2 years at 10% interest rate

Starting URL: http://www.simulationdecredit.fr/

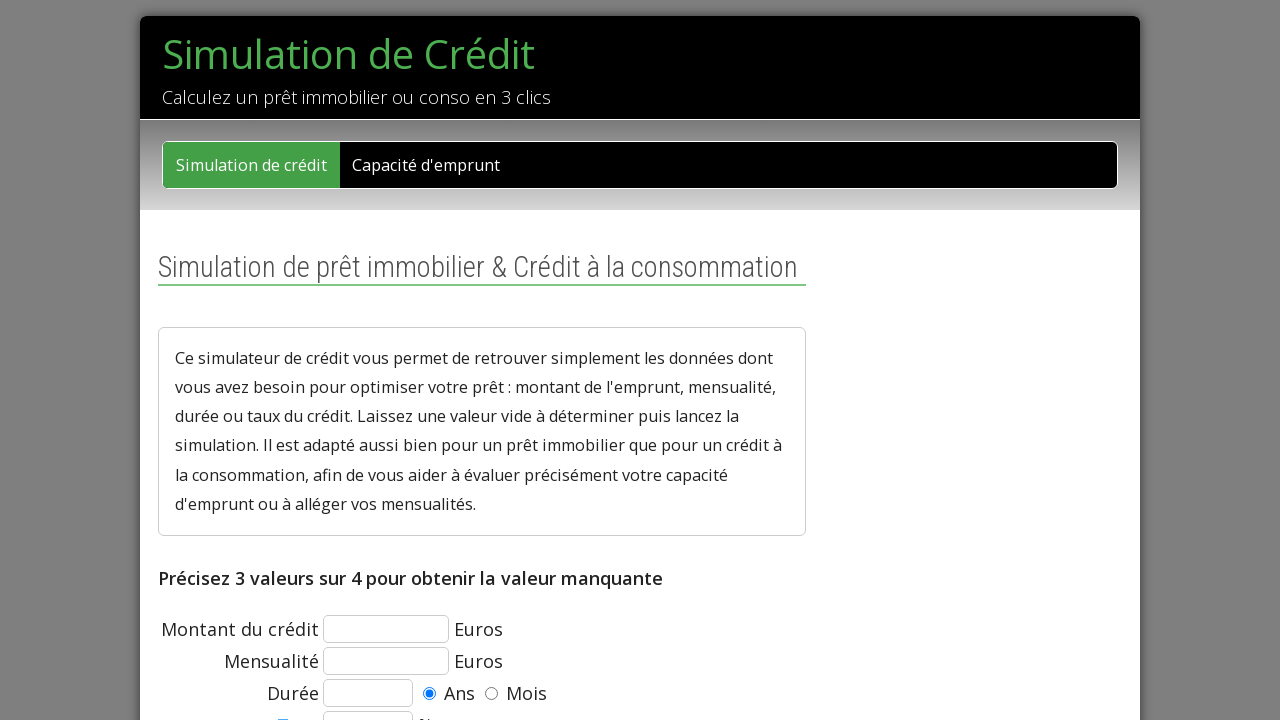

Filled loan amount field with 1000 euros on #CcPret
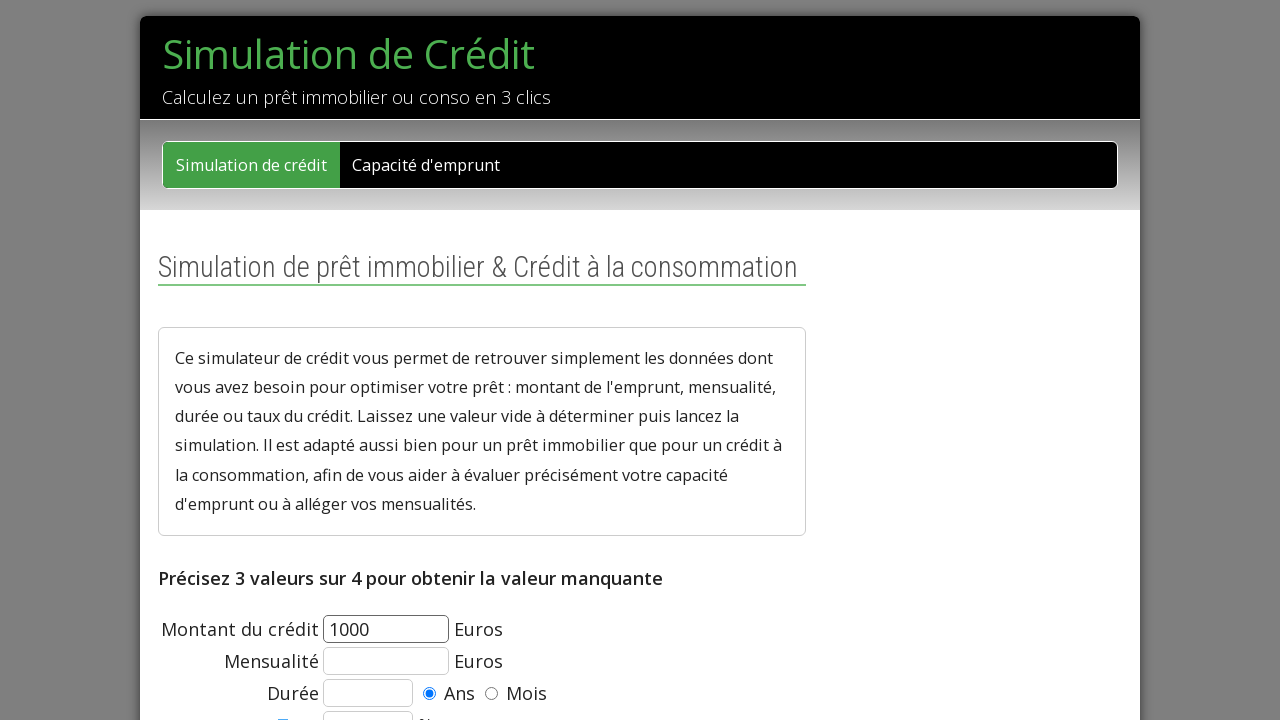

Filled duration field with 2 years on #Ccdure
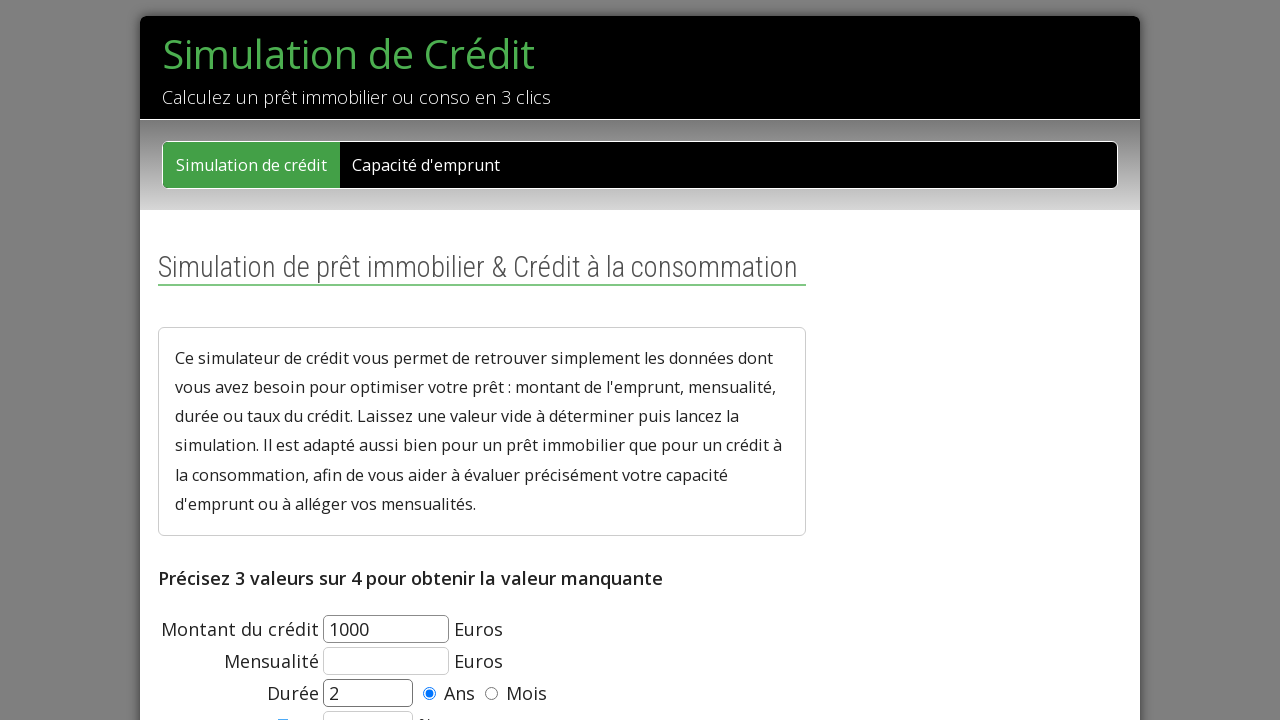

Selected annual payment option at (430, 694) on #Ccan1
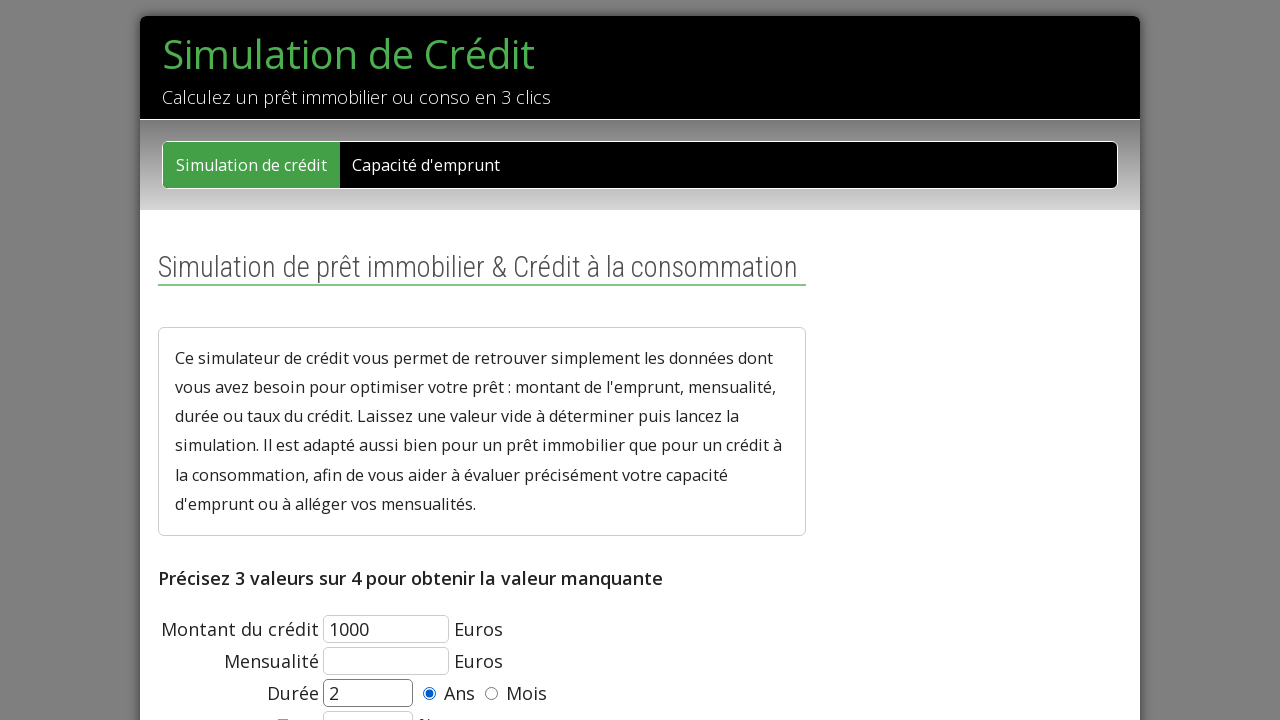

Filled interest rate field with 10% on #Cctaux
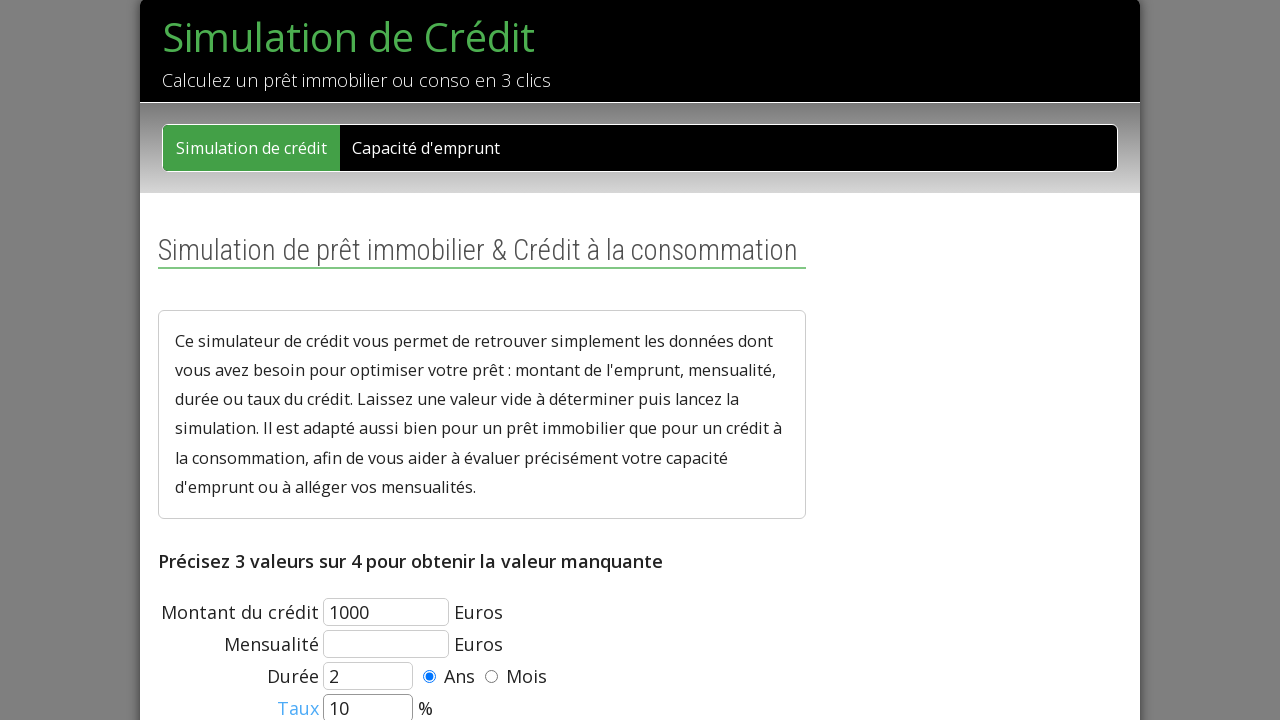

Submitted the credit simulation form at (362, 360) on input[name='Ccsubmit']
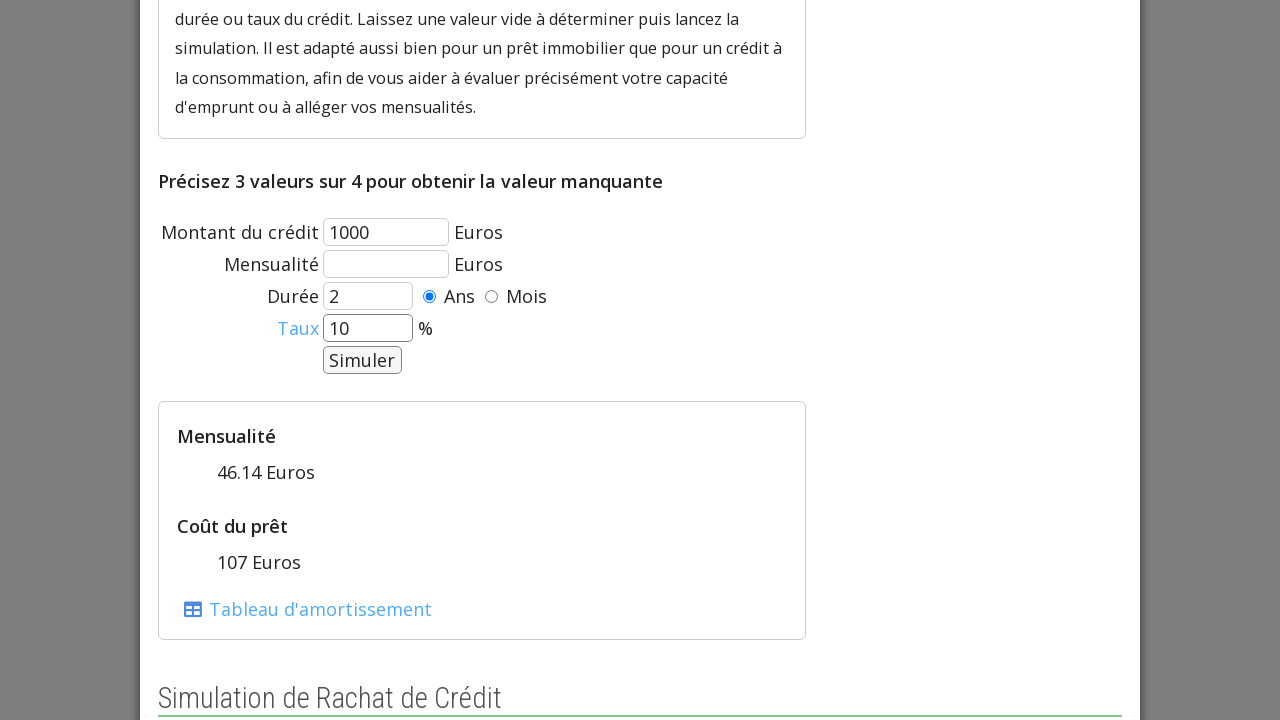

Simulation results loaded and displayed
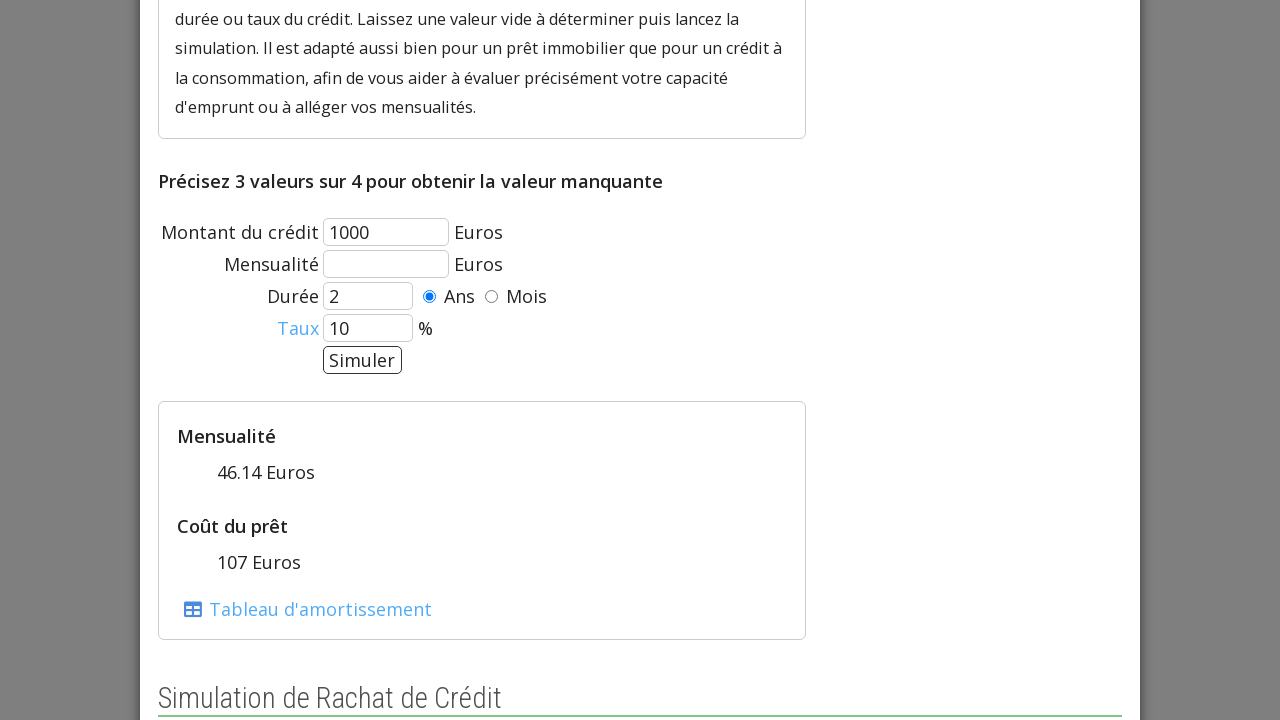

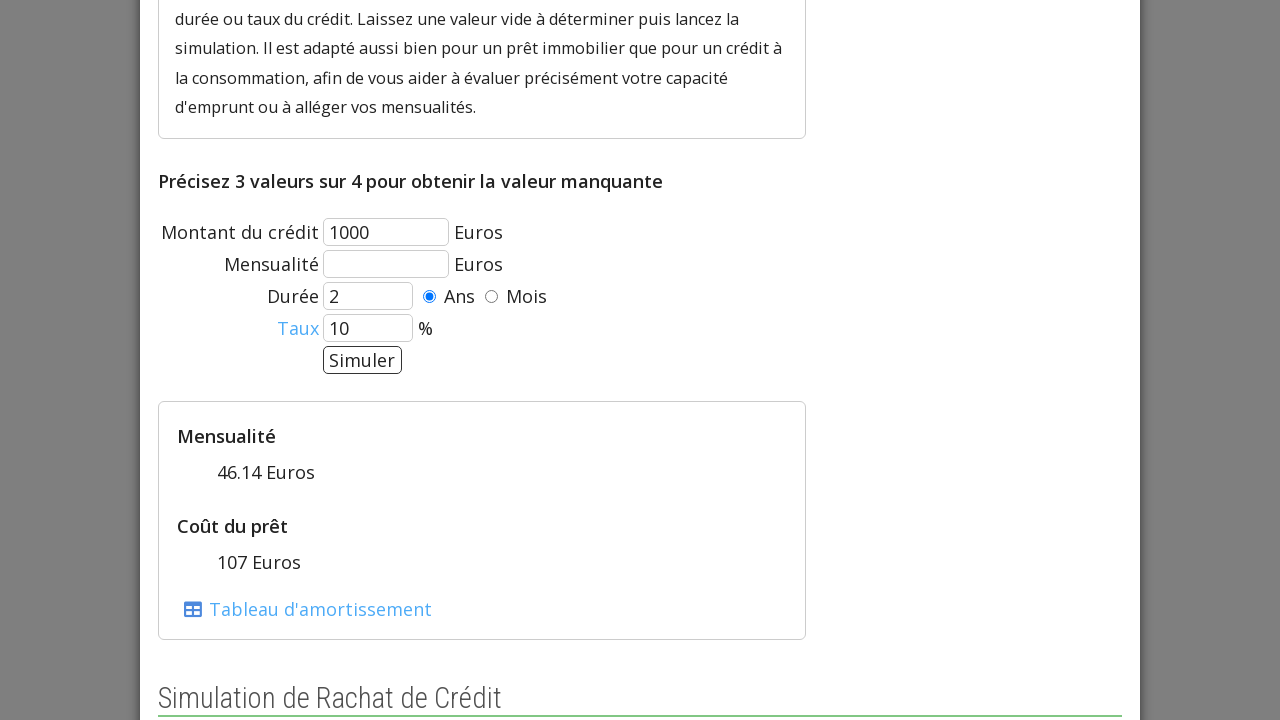